Tests navigation to the About Us page by clicking on the menu item and verifying the URL contains 'bout'

Starting URL: https://practice-react.sdetunicorns.com/

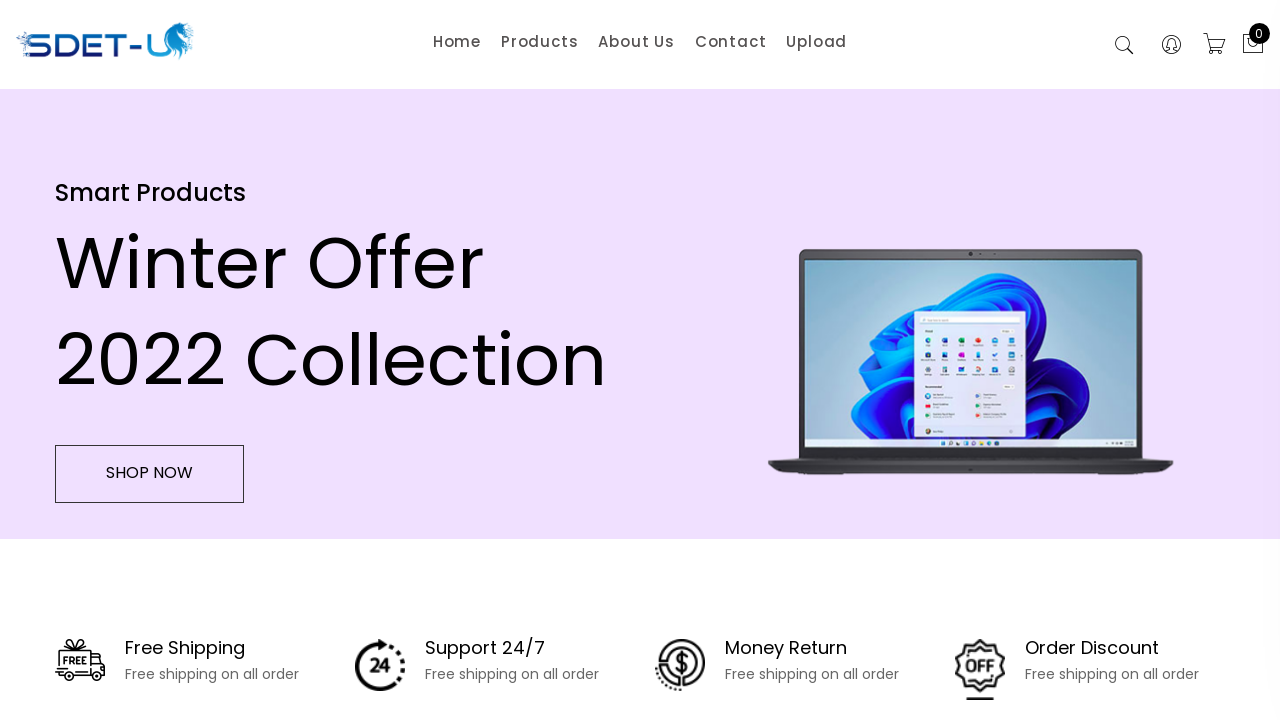

Clicked on About Us menu item (3rd navigation item) at (637, 44) on .main-menu li:nth-child(3)
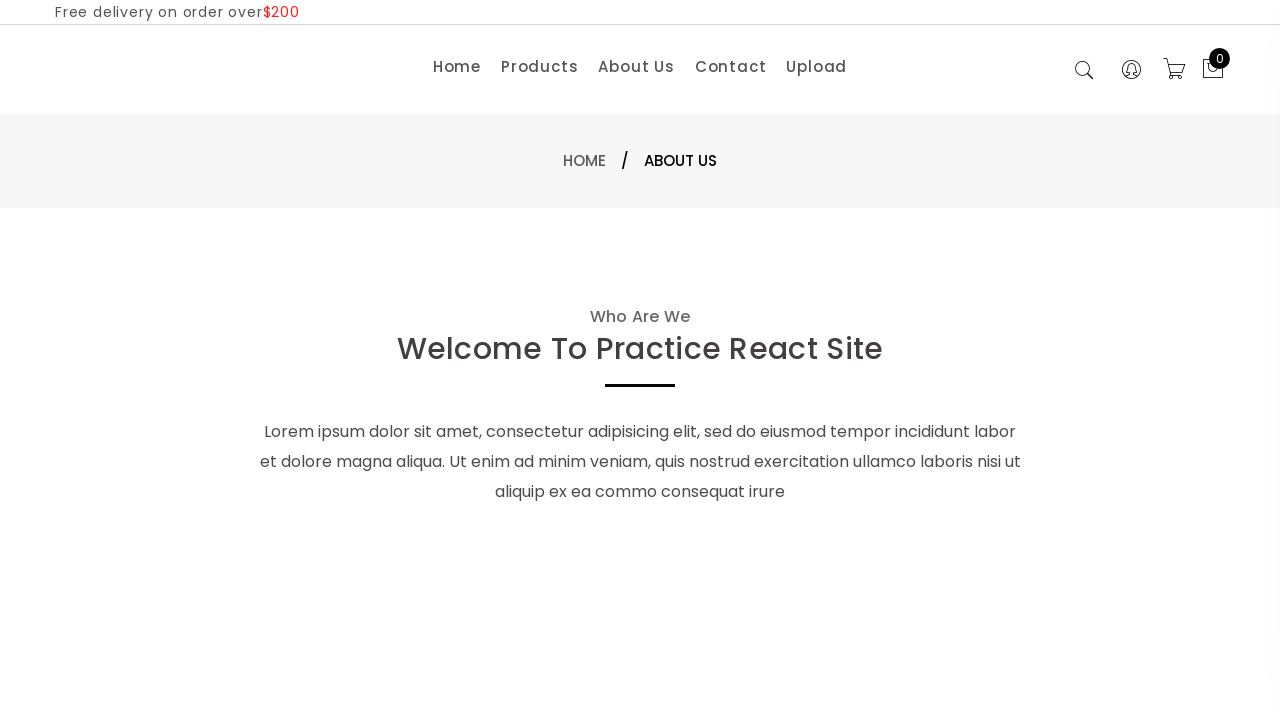

Waited for page to load and network to be idle
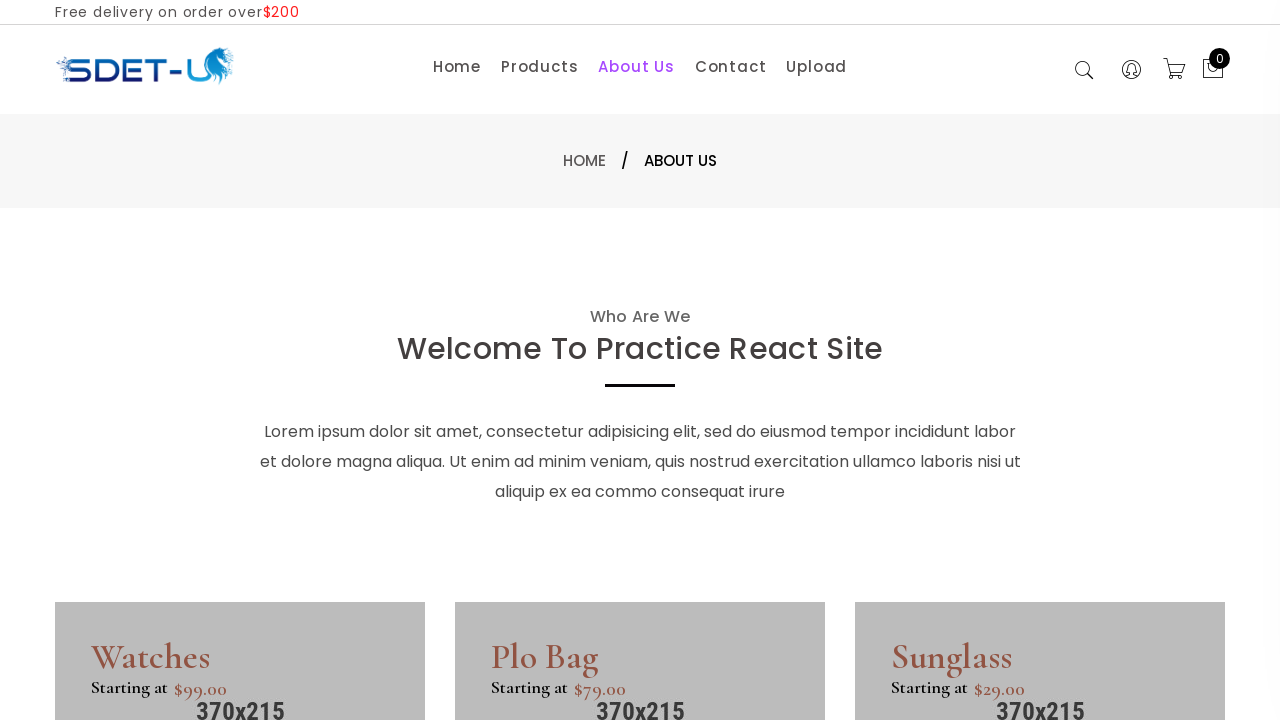

Verified URL contains 'bout' - current URL: https://practice-react.sdetunicorns.com/about
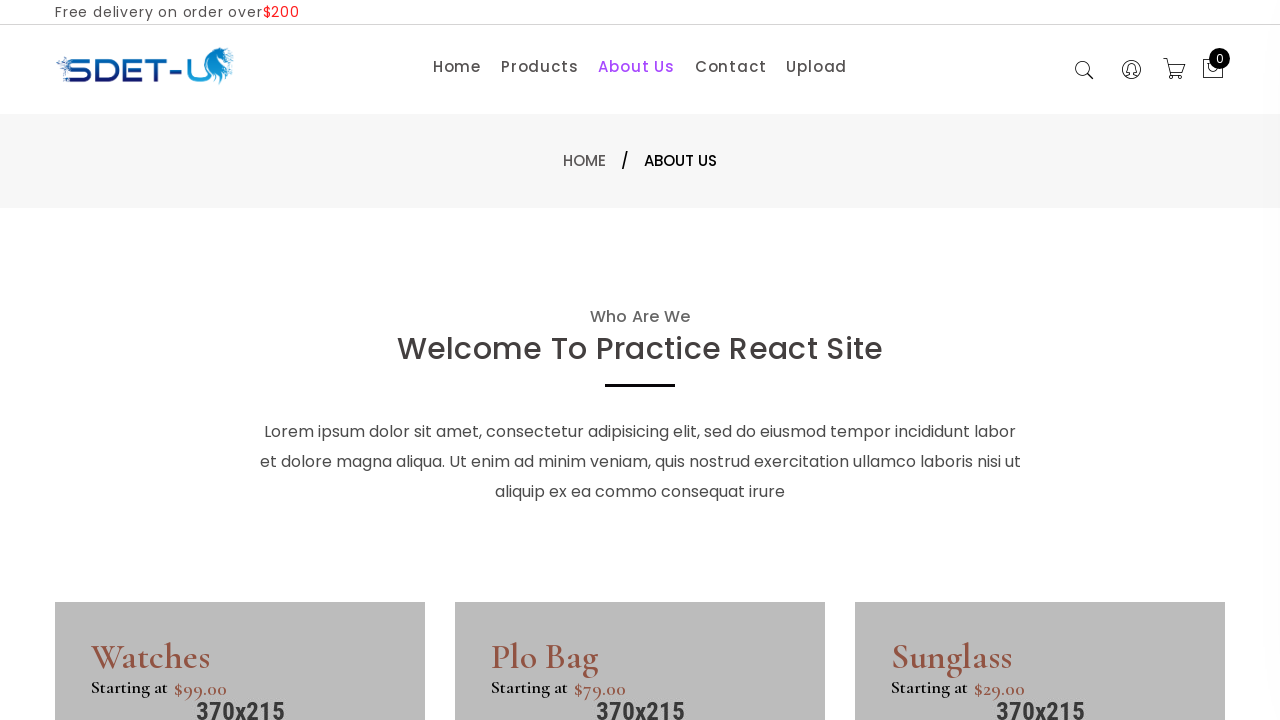

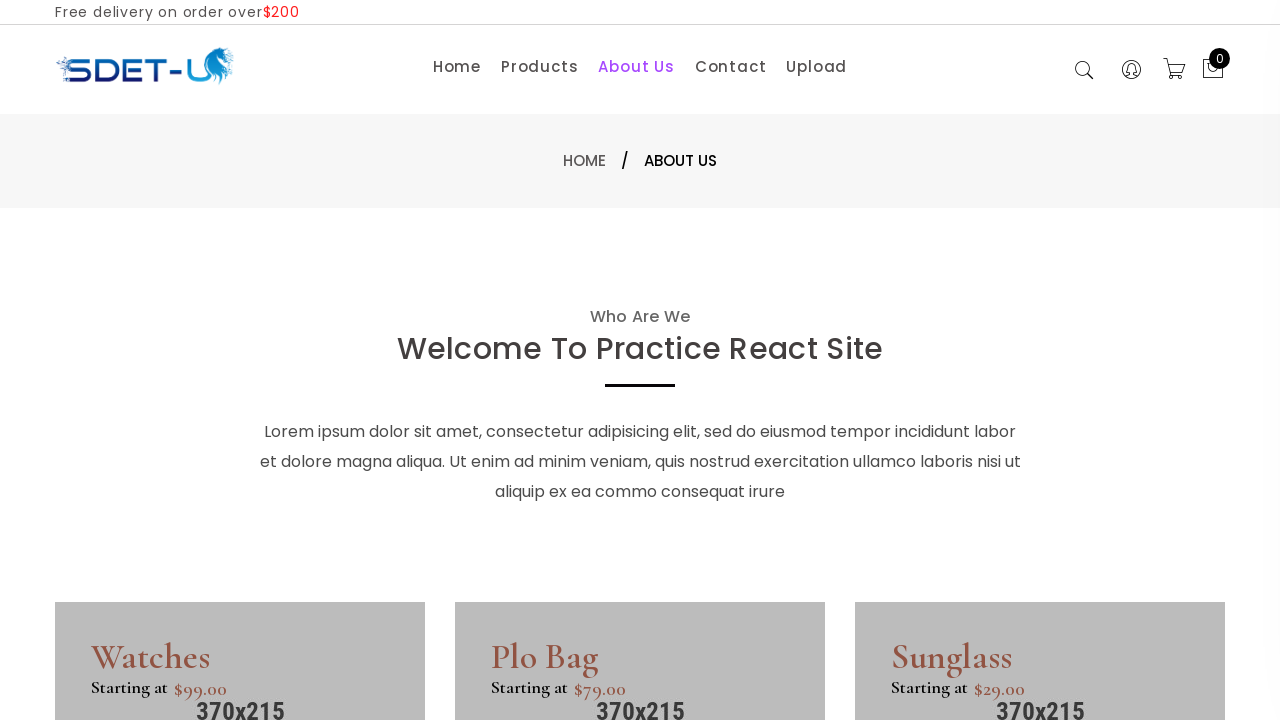